Tests multiplication operation on a calculator by entering value A (4), incrementing it, selecting multiplication operation, entering value B (3), incrementing it, and clicking calculate.

Starting URL: https://www.globalsqa.com/angularJs-protractor/SimpleCalculator/

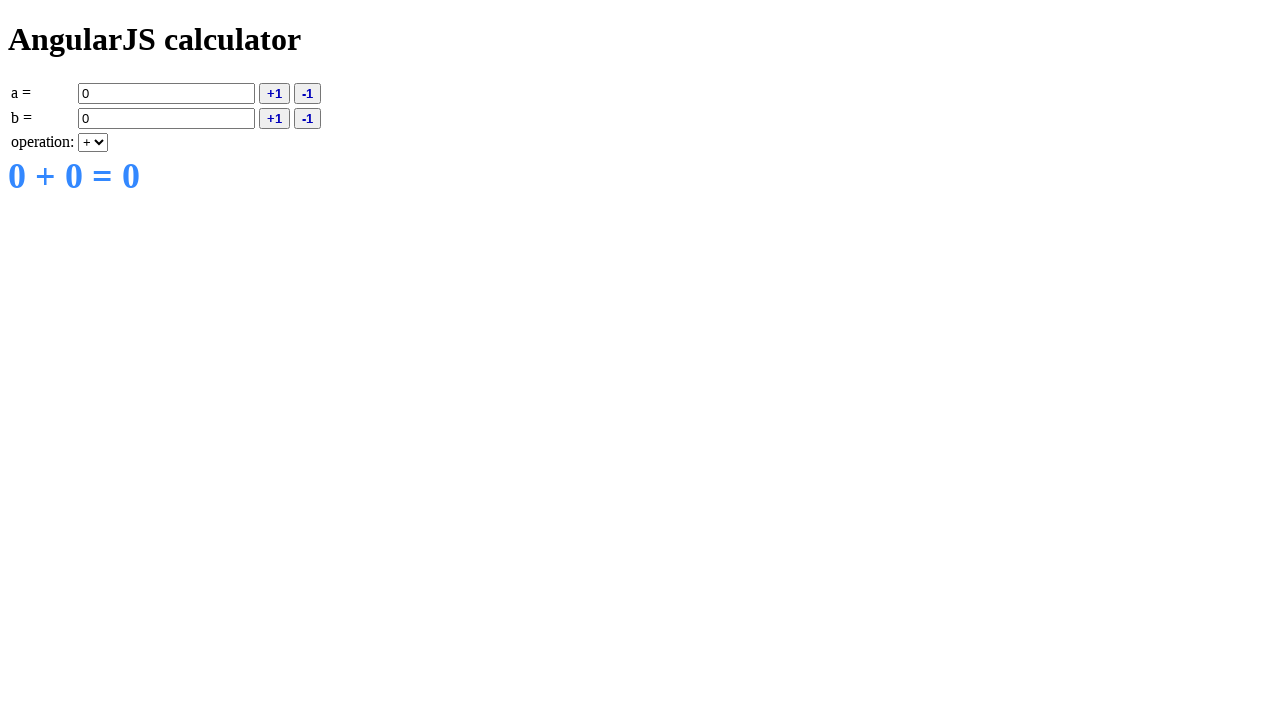

Entered value A (4) in the first input field on input[ng-model='a']
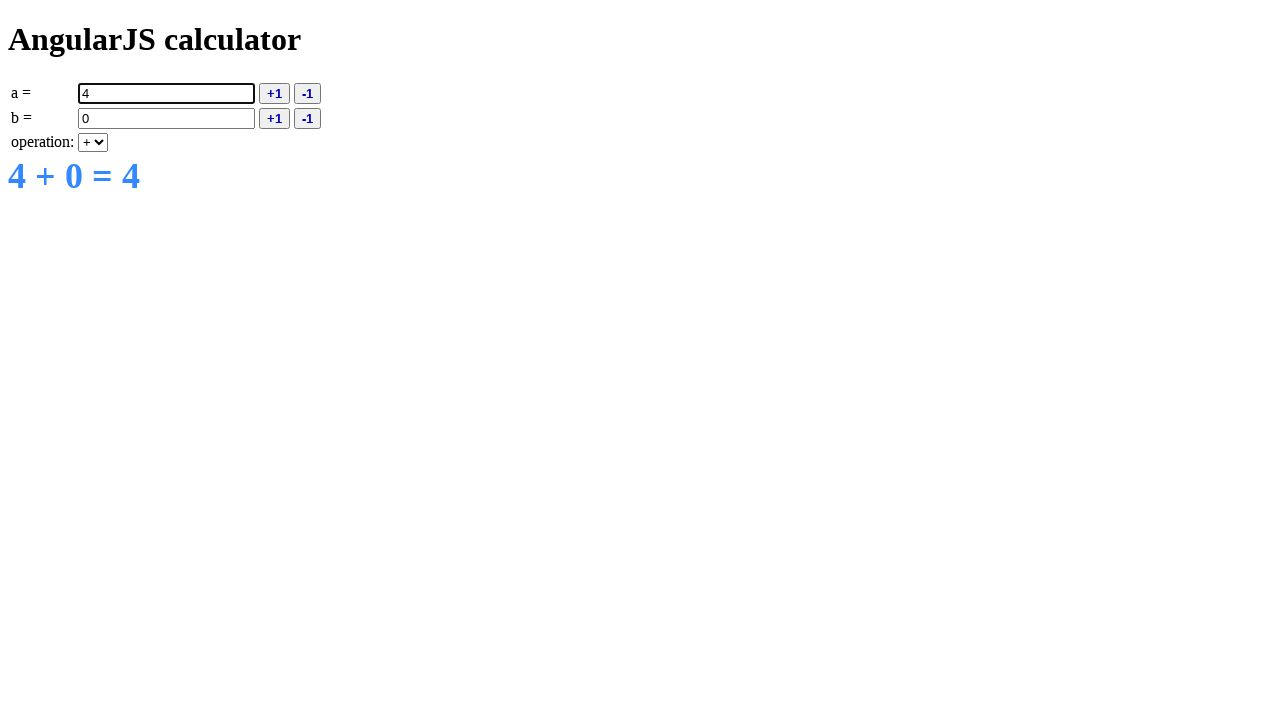

Clicked increment A button at (274, 93) on button[ng-click='inca()']
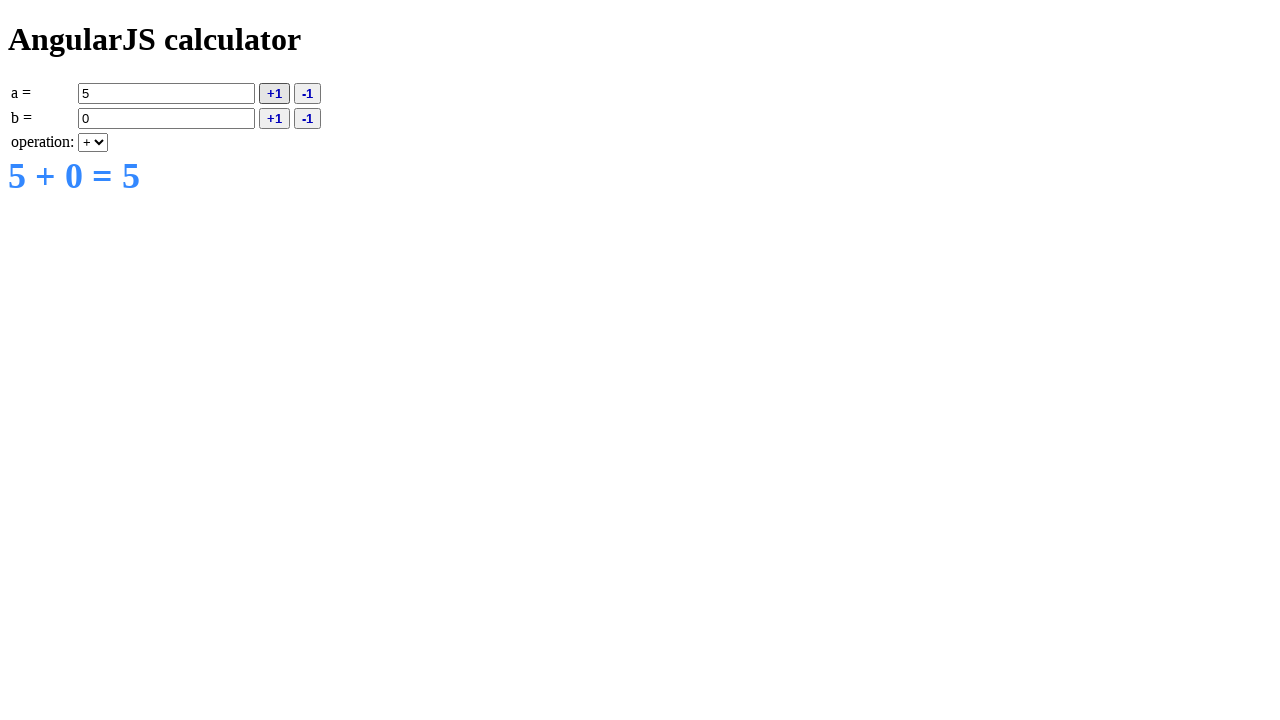

Selected multiplication (*) operation on select[ng-model='operation']
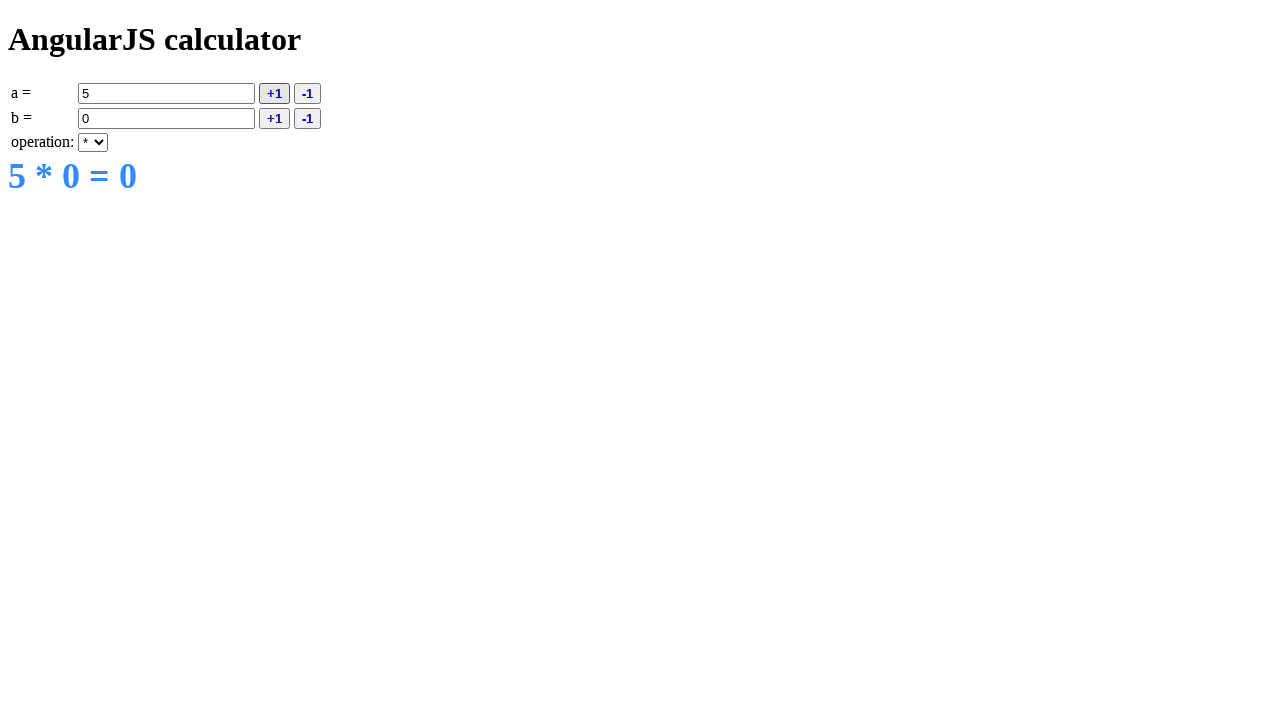

Entered value B (3) in the second input field on input[ng-model='b']
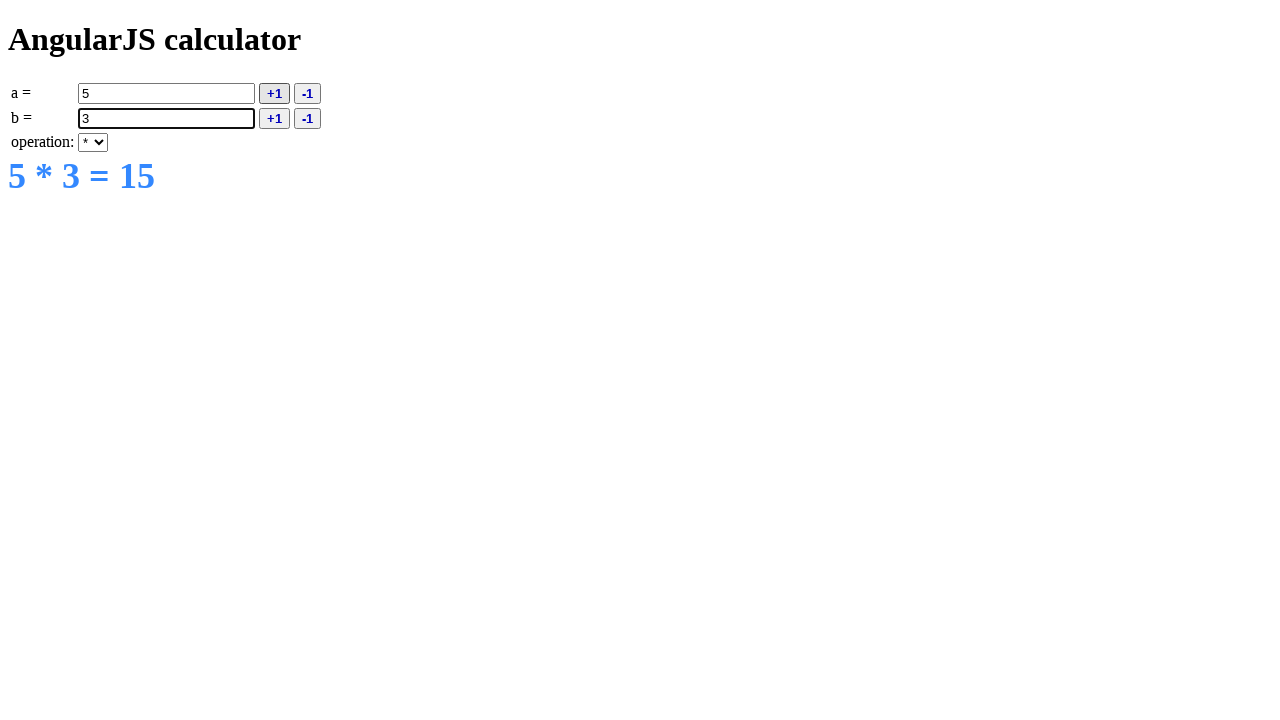

Clicked increment B button at (274, 118) on button[ng-click='incb()']
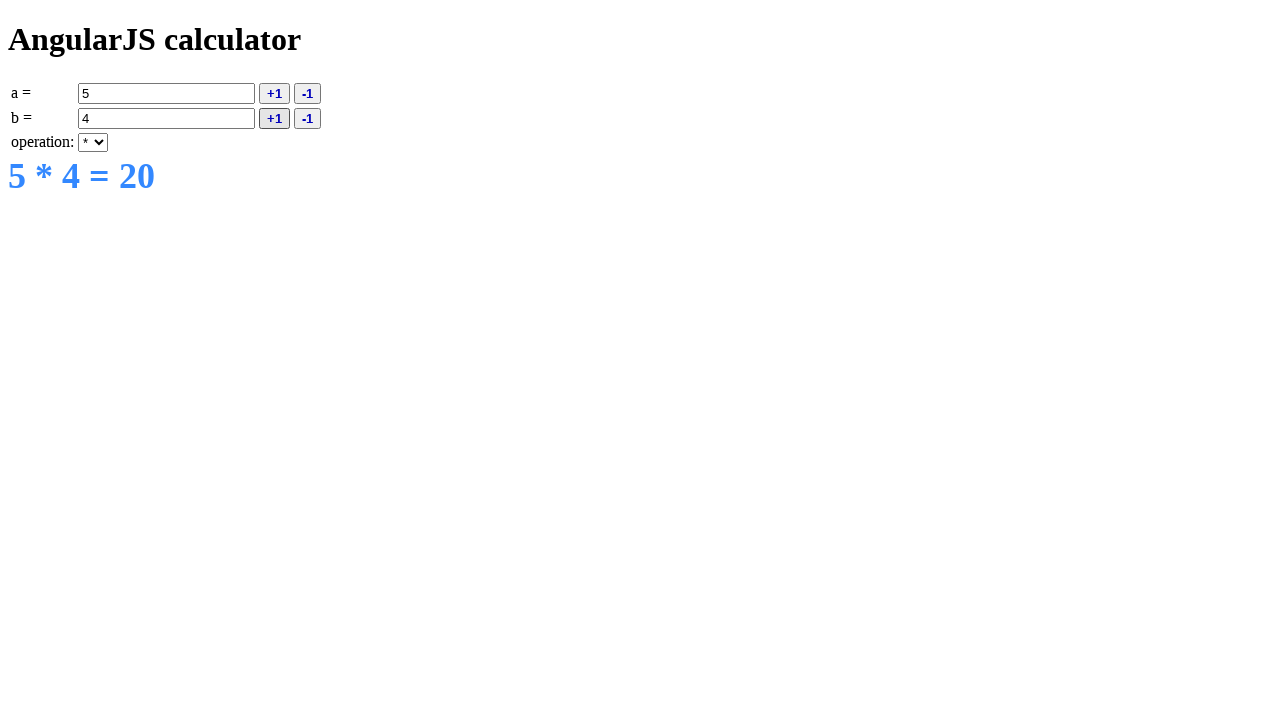

Clicked calculate button at (274, 93) on button.command
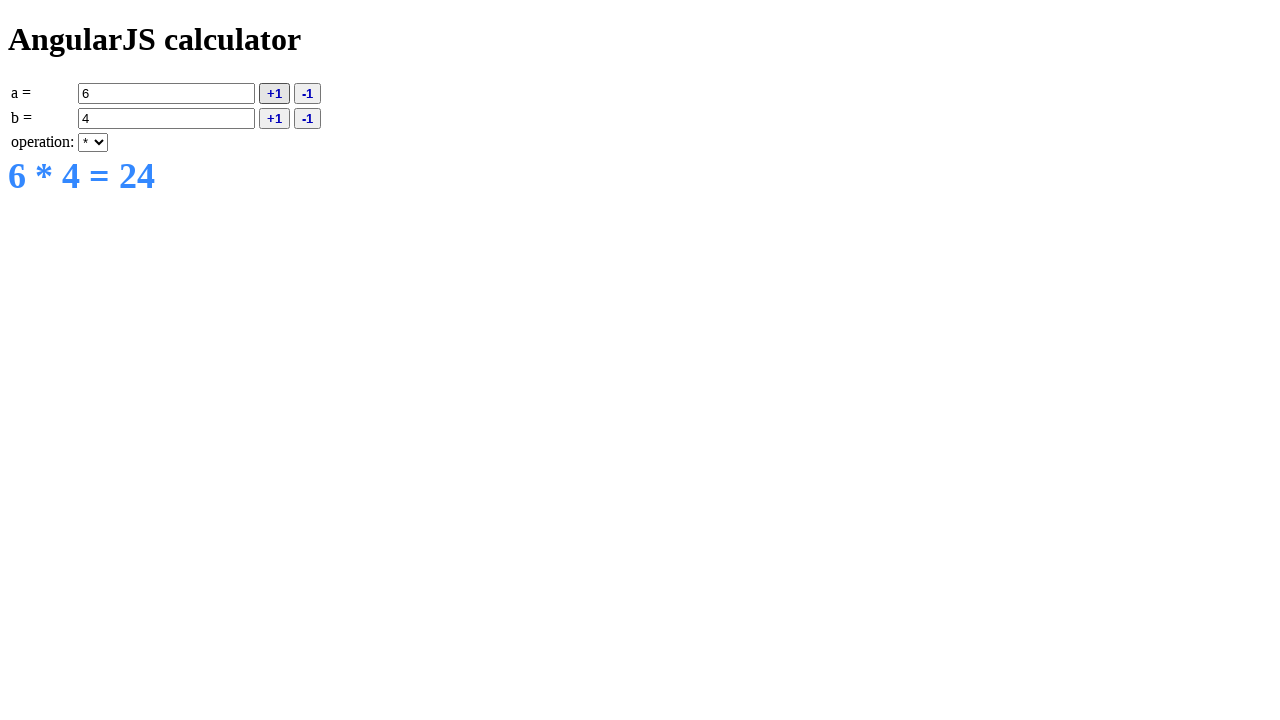

Result displayed on calculator
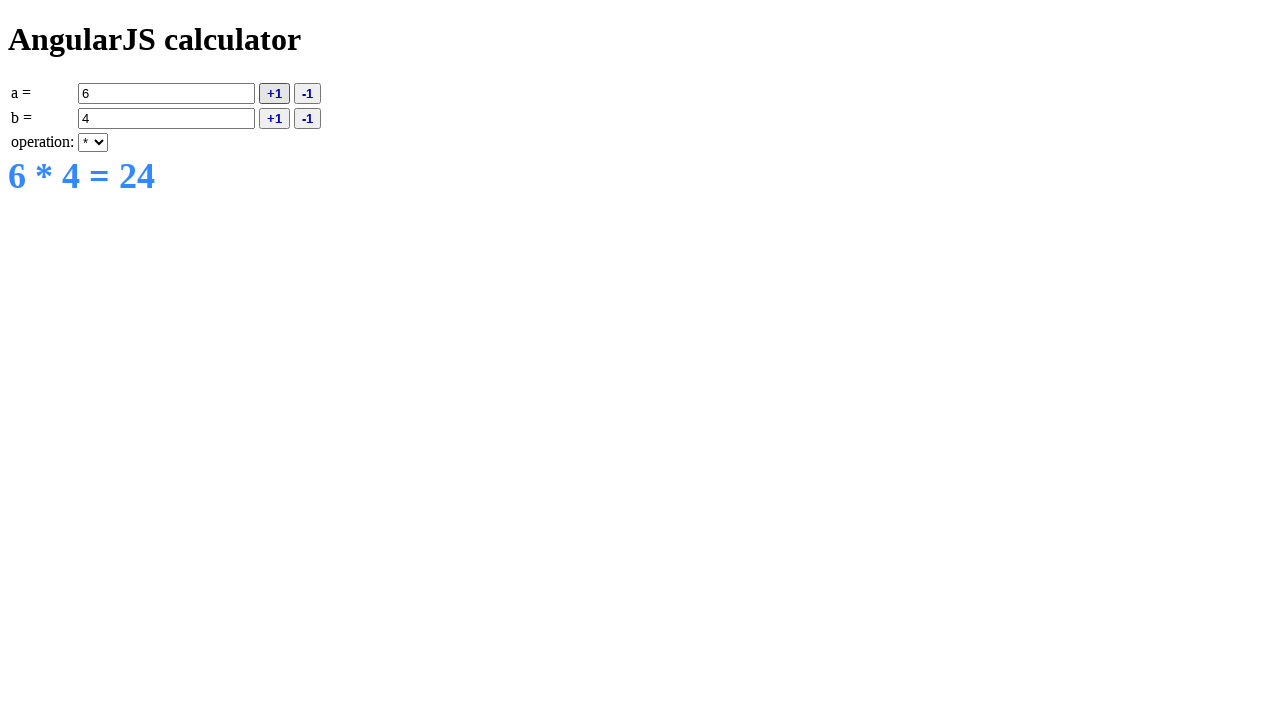

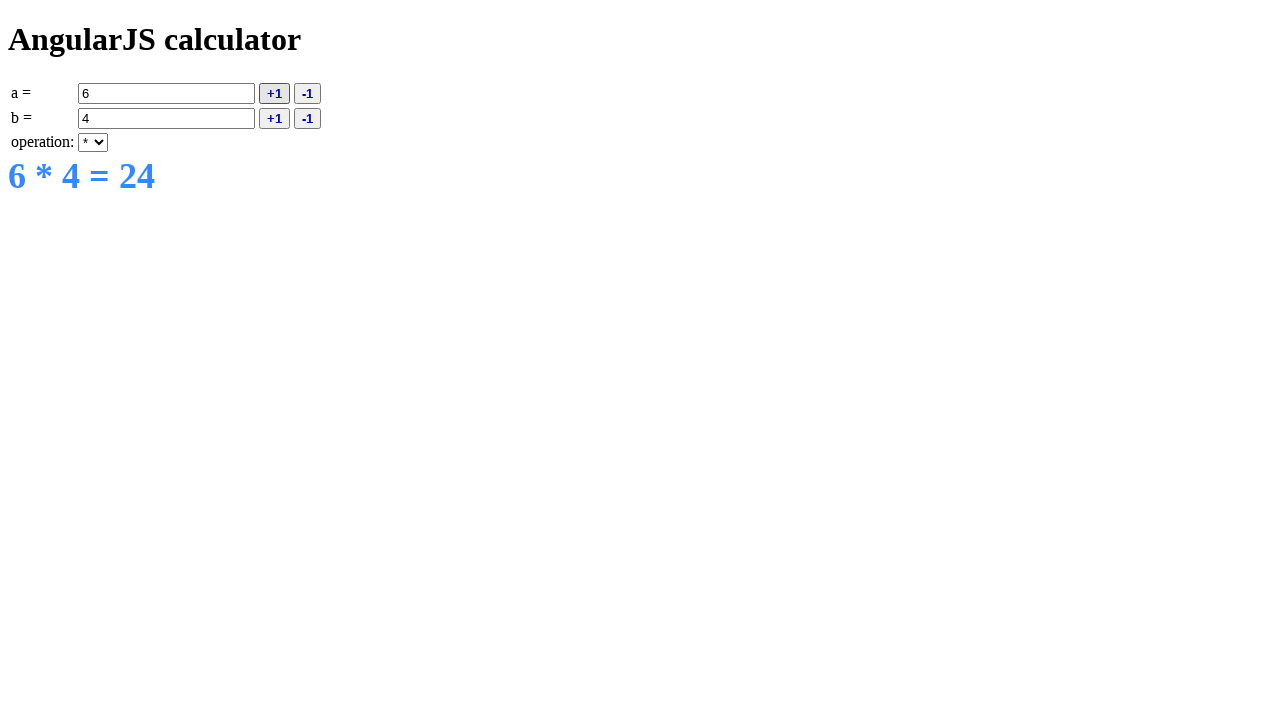